Tests that edits are saved when the input field loses focus (blur event)

Starting URL: https://demo.playwright.dev/todomvc

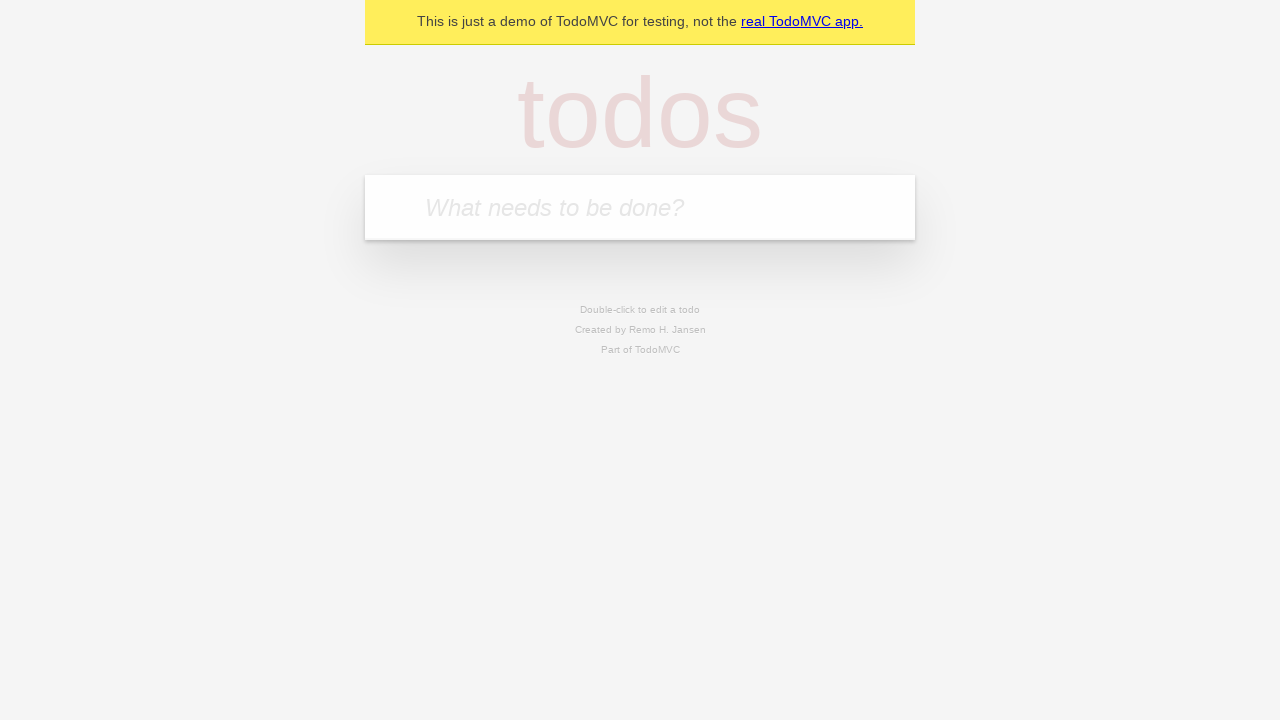

Located the 'What needs to be done?' input field
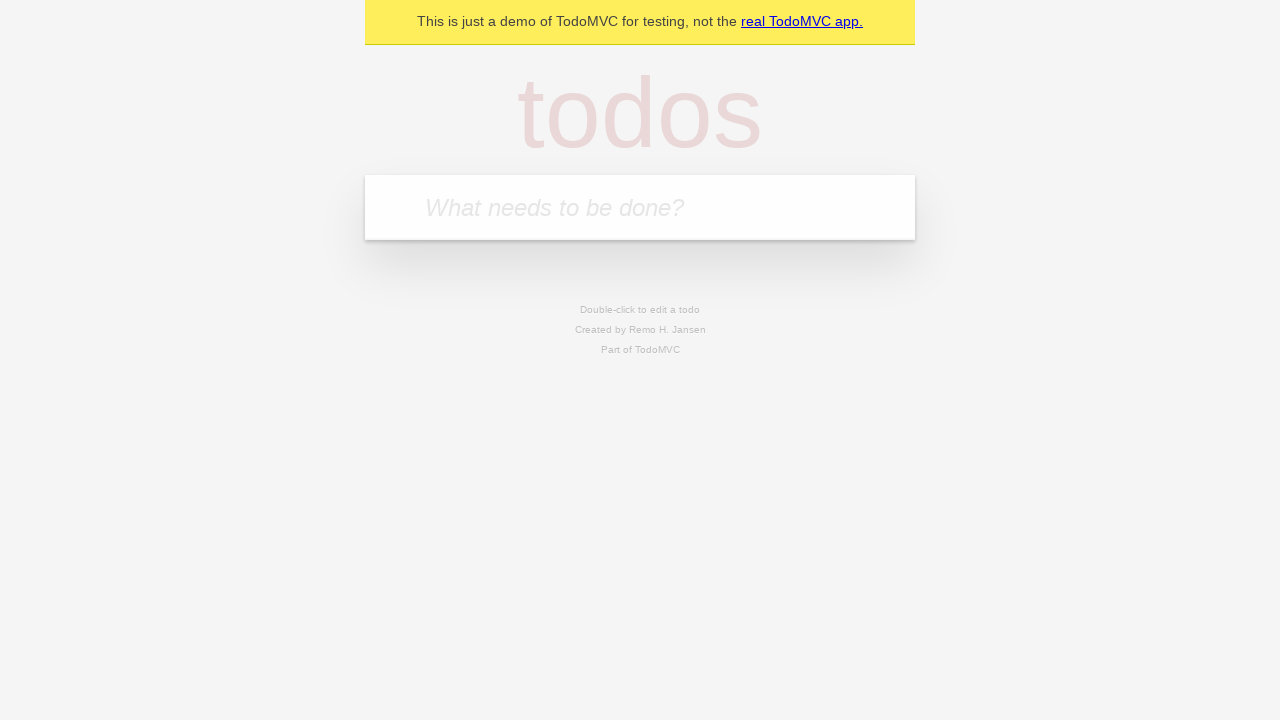

Filled first todo with 'buy some cheese2' on internal:attr=[placeholder="What needs to be done?"i]
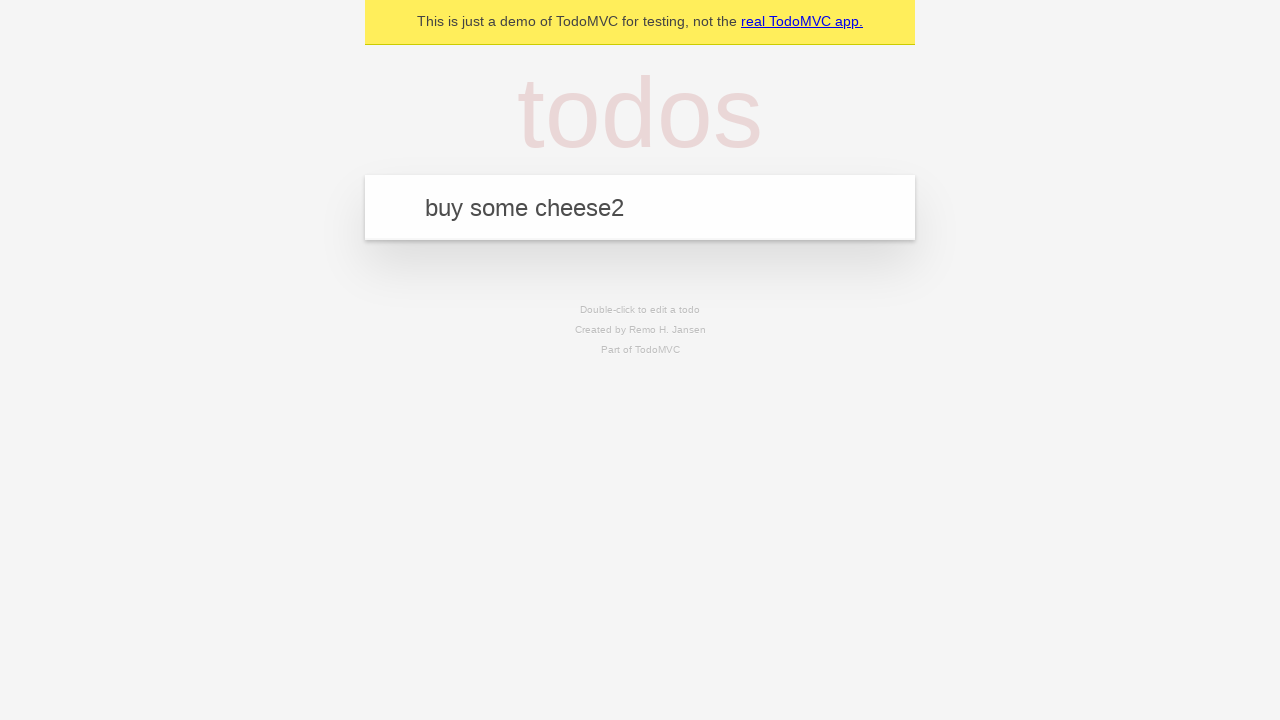

Pressed Enter to create first todo on internal:attr=[placeholder="What needs to be done?"i]
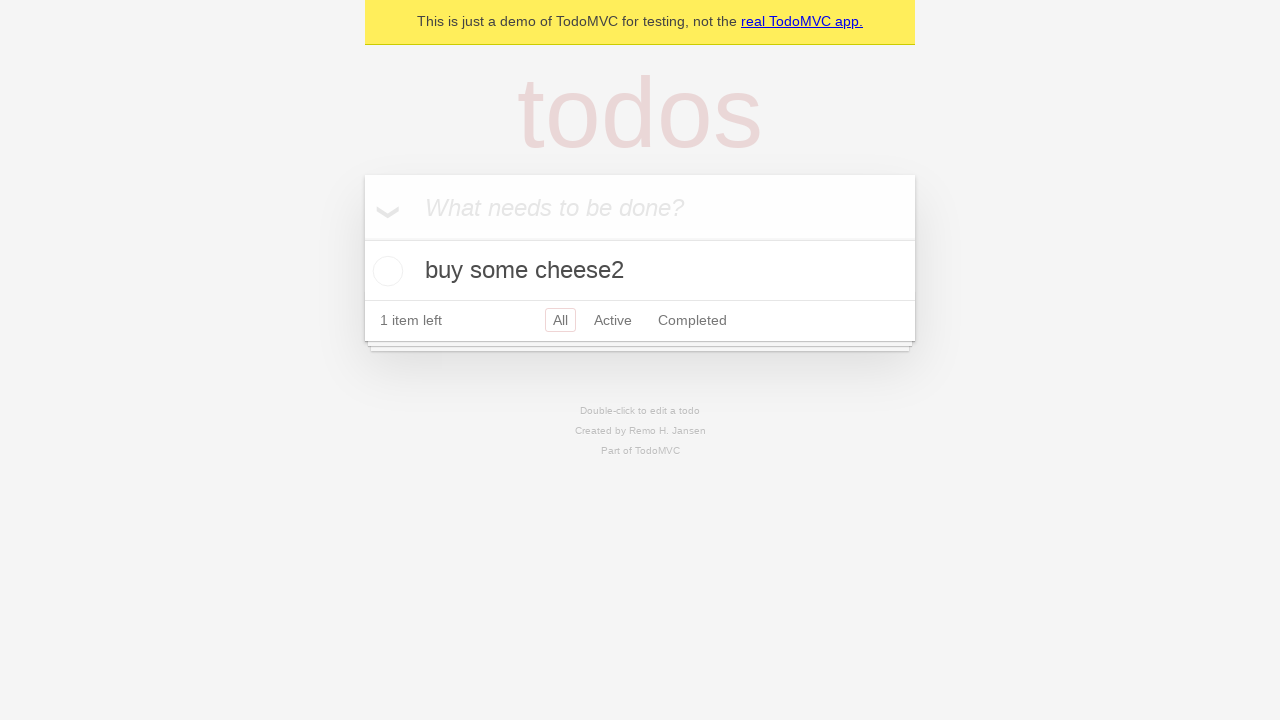

Filled second todo with 'feed the cat' on internal:attr=[placeholder="What needs to be done?"i]
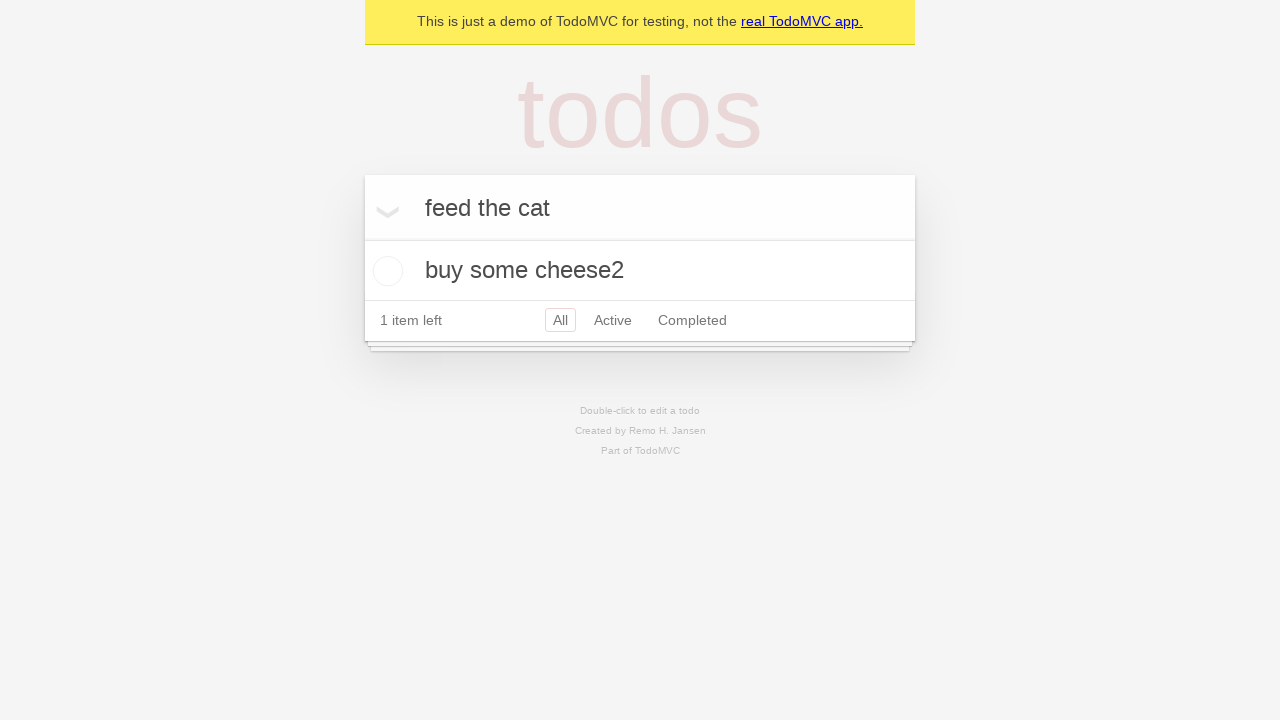

Pressed Enter to create second todo on internal:attr=[placeholder="What needs to be done?"i]
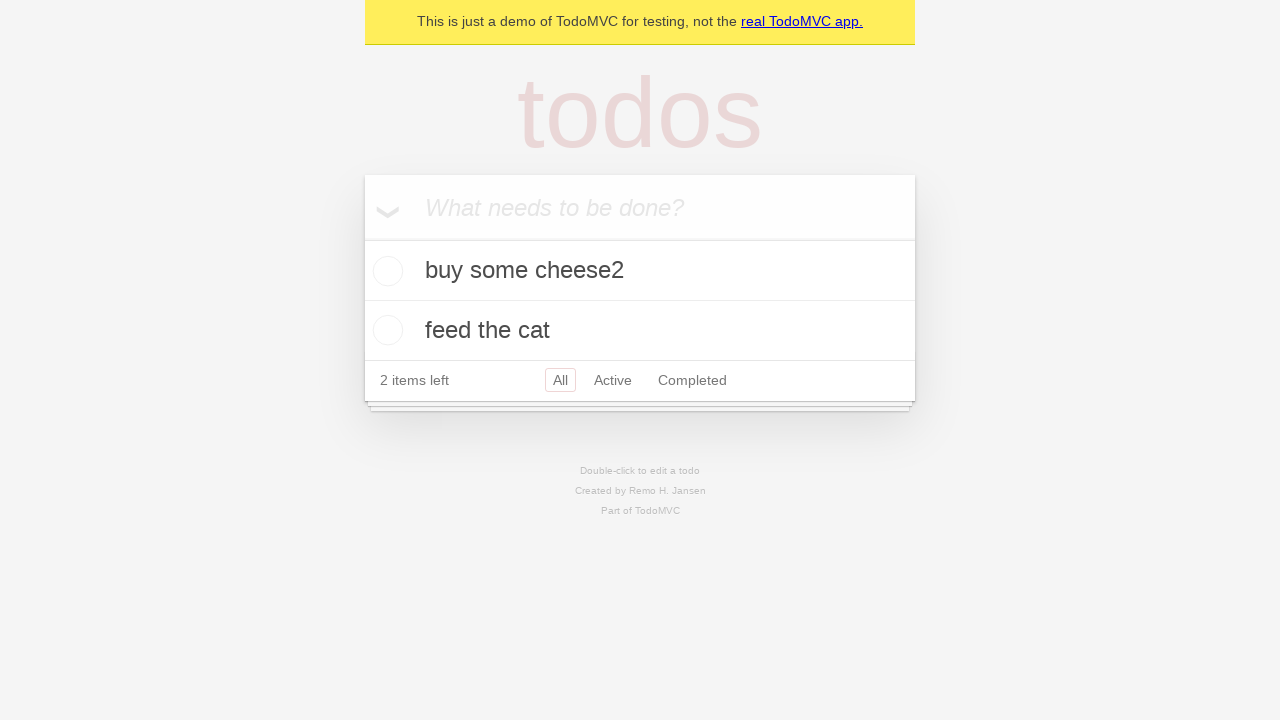

Filled third todo with 'book a doctors appointment' on internal:attr=[placeholder="What needs to be done?"i]
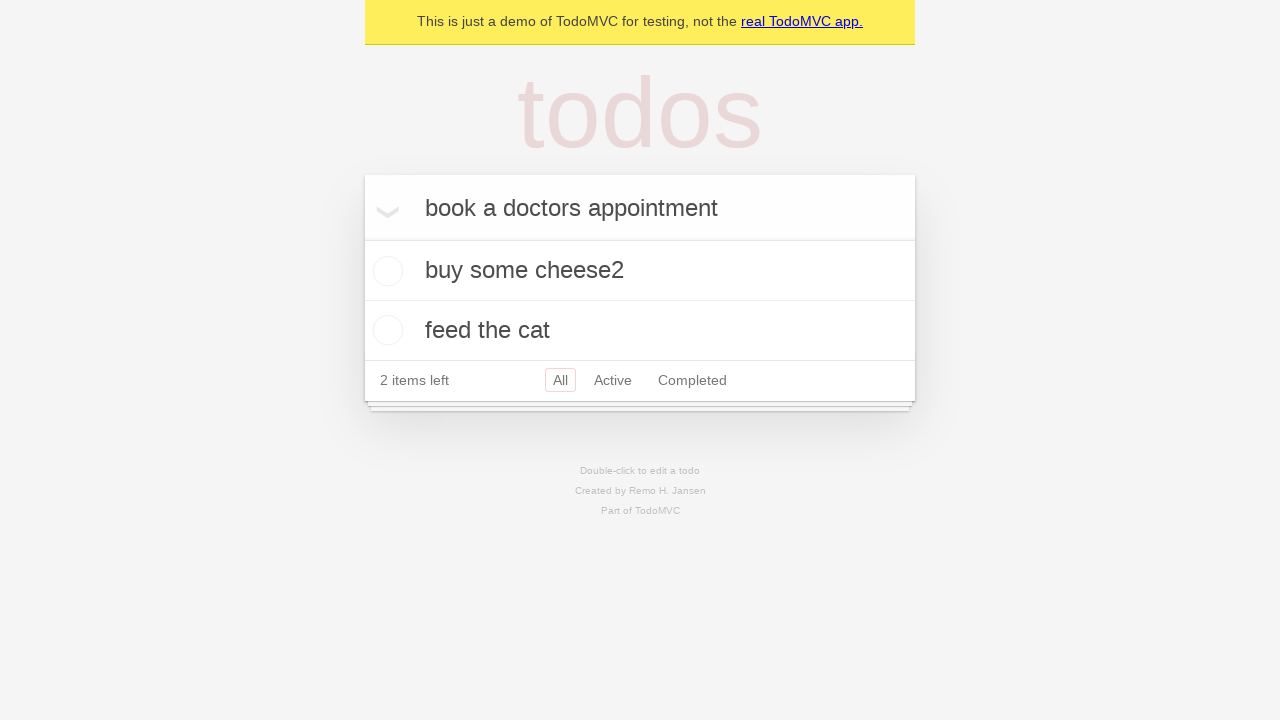

Pressed Enter to create third todo on internal:attr=[placeholder="What needs to be done?"i]
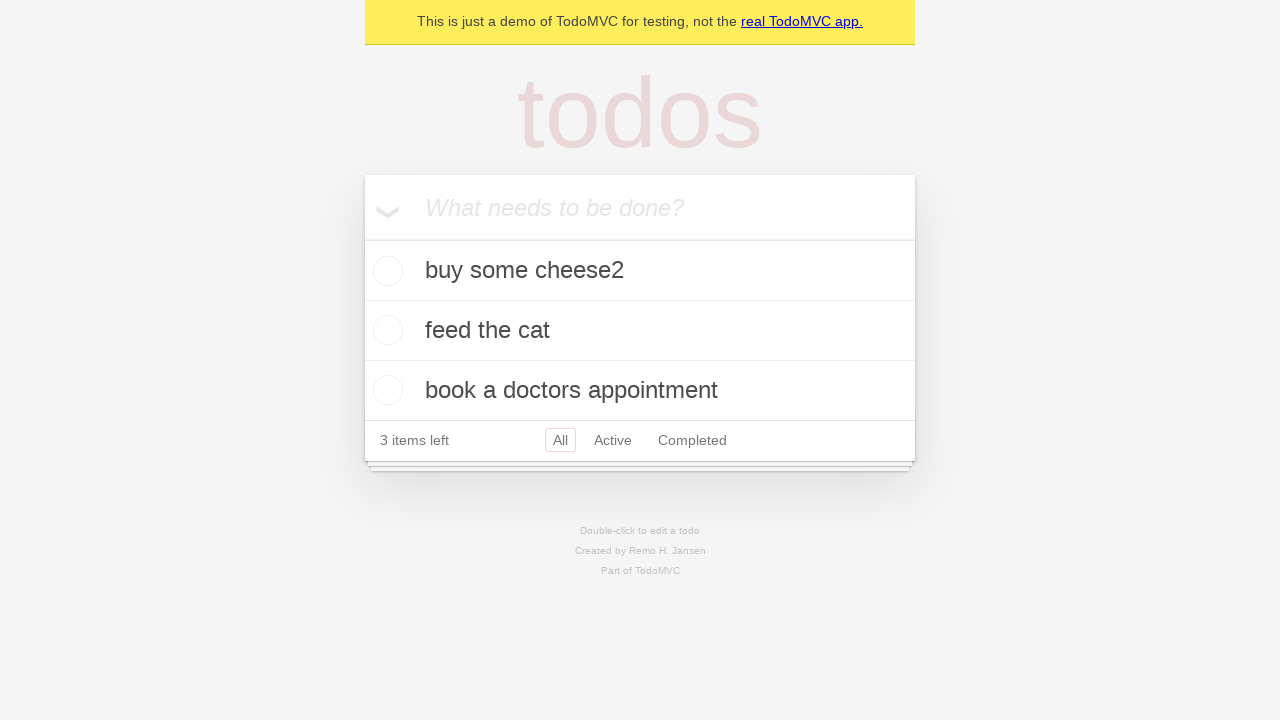

Located all todo items
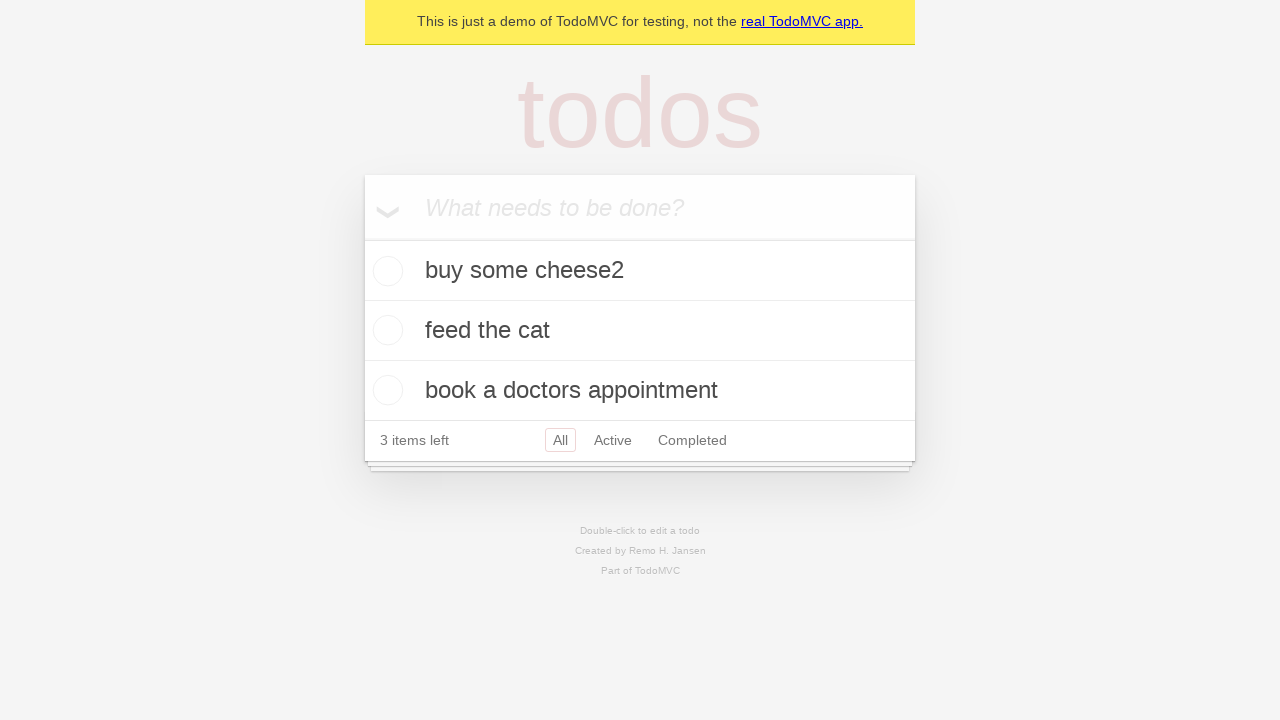

Double-clicked second todo item to enter edit mode at (640, 331) on internal:testid=[data-testid="todo-item"s] >> nth=1
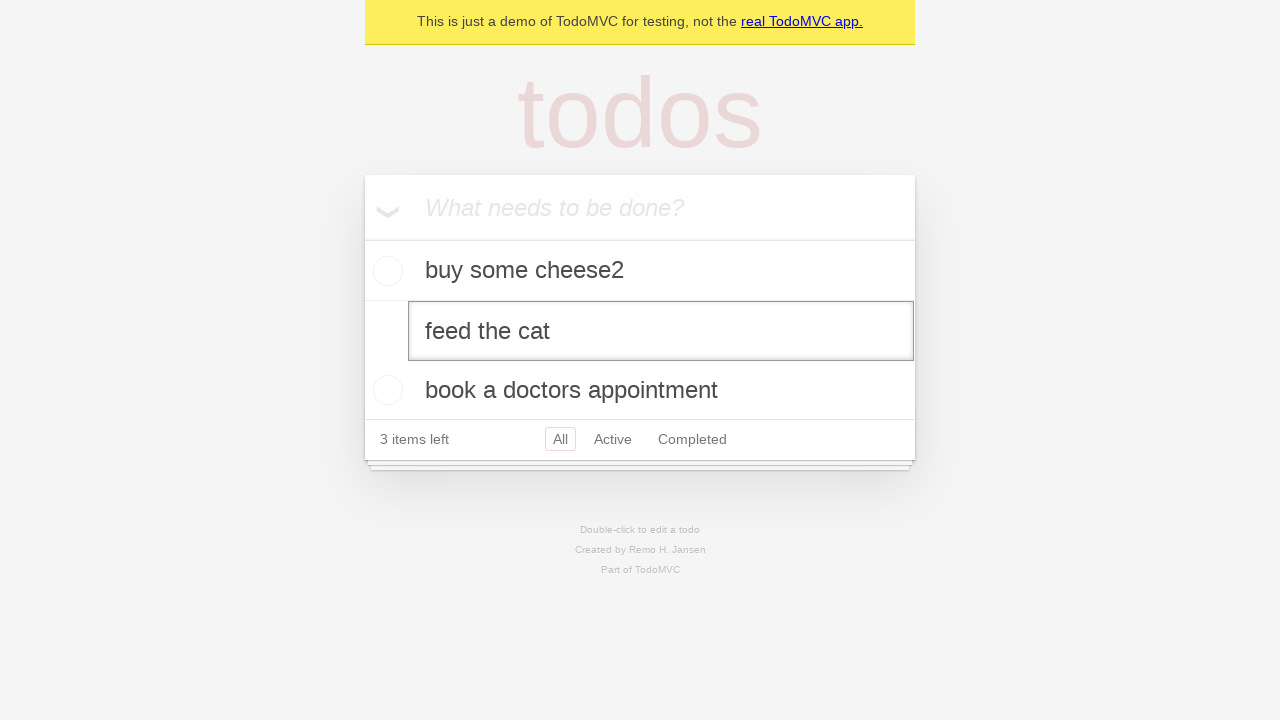

Filled edit field with 'buy some sausages' on internal:testid=[data-testid="todo-item"s] >> nth=1 >> internal:role=textbox[nam
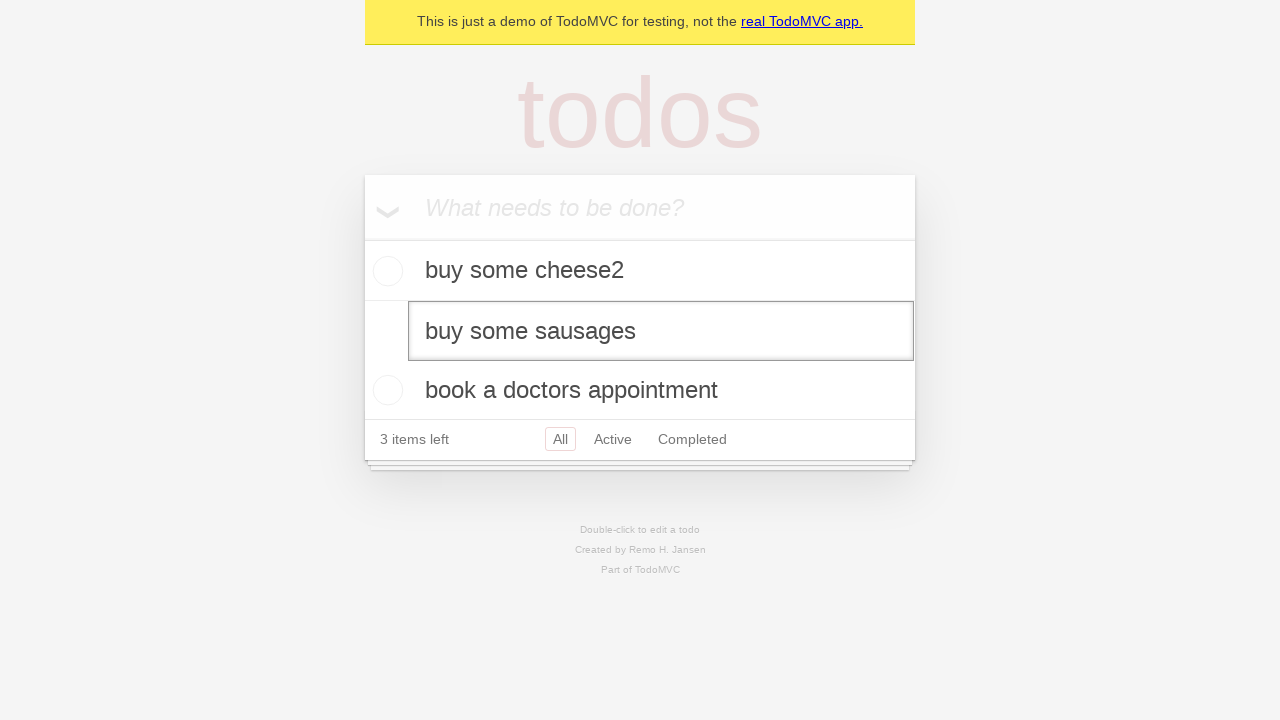

Dispatched blur event to save edits on input field
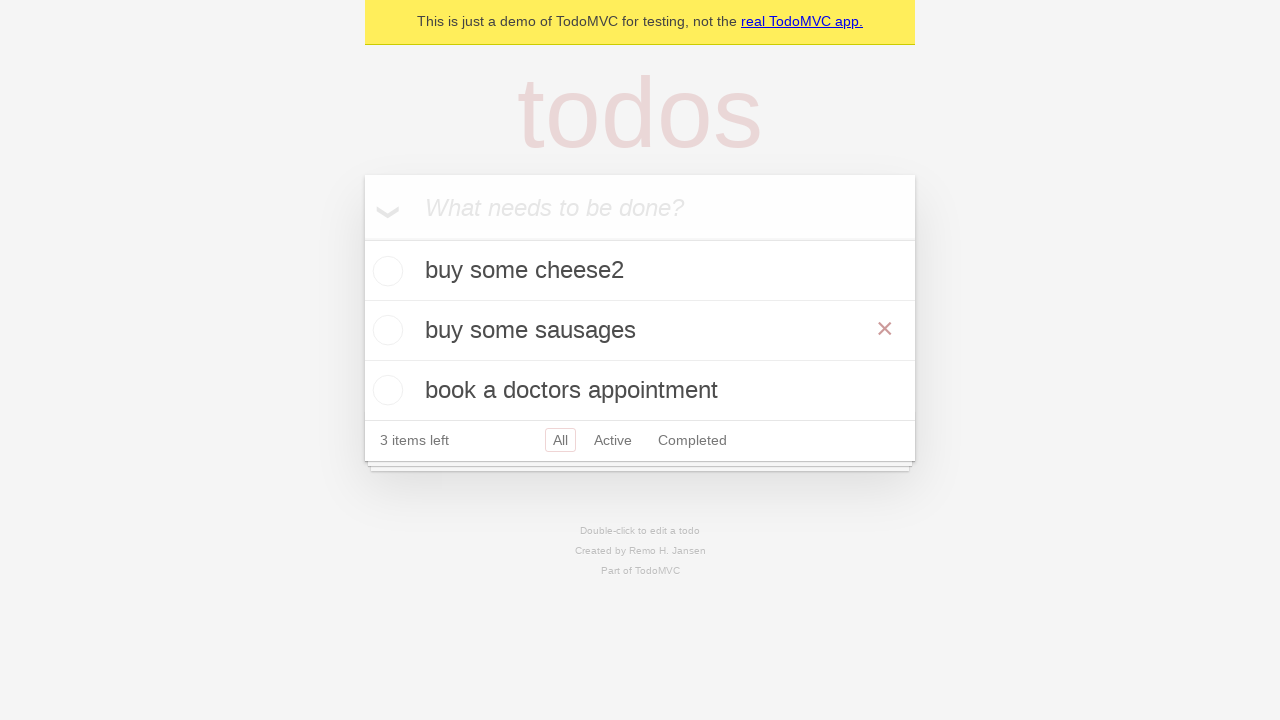

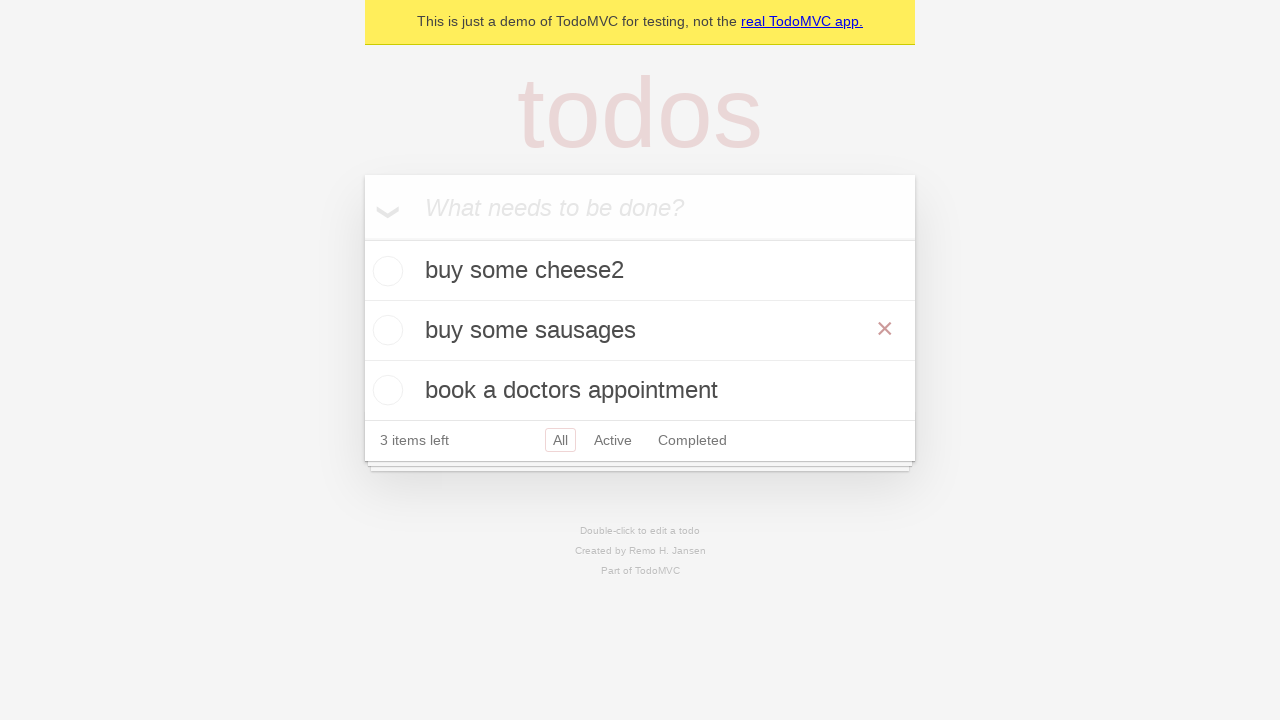